Tests DuckDuckGo search functionality by entering a search query and submitting it with the Enter key

Starting URL: https://www.duckduckgo.com

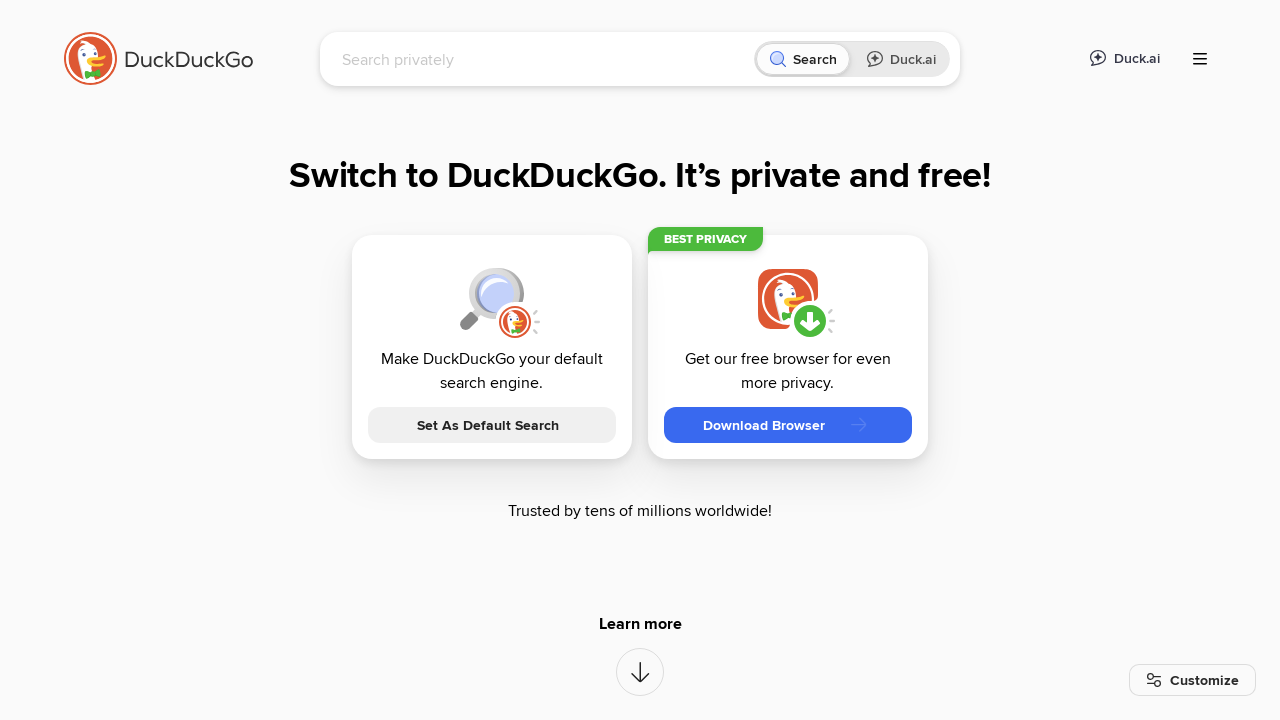

Filled search box with query 'rasmo' on input[name='q']
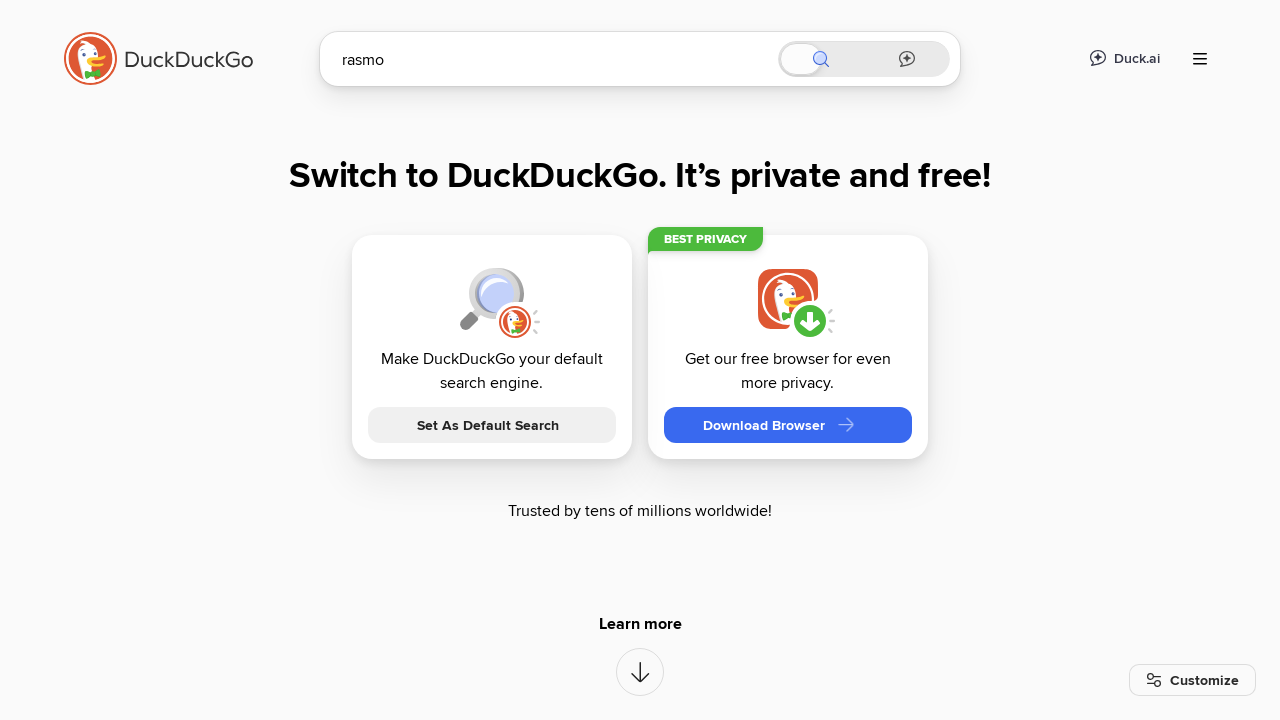

Pressed Enter to submit search query on input[name='q']
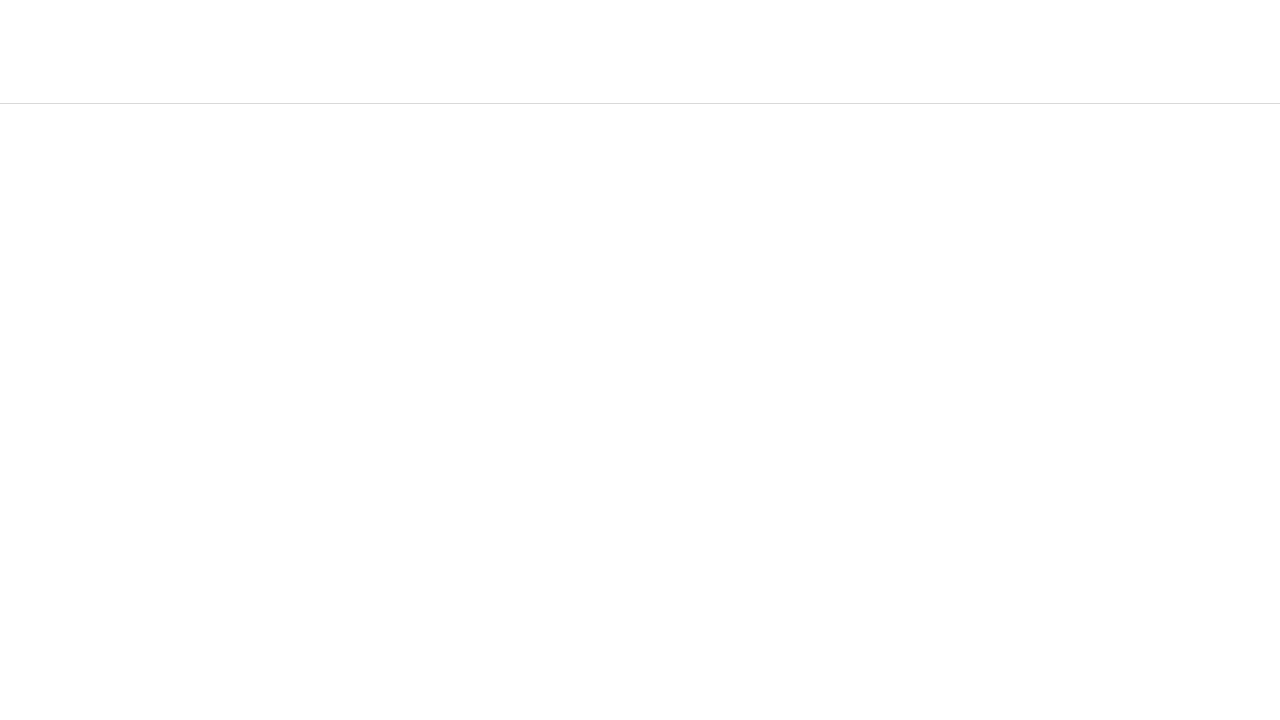

Search results loaded (networkidle state reached)
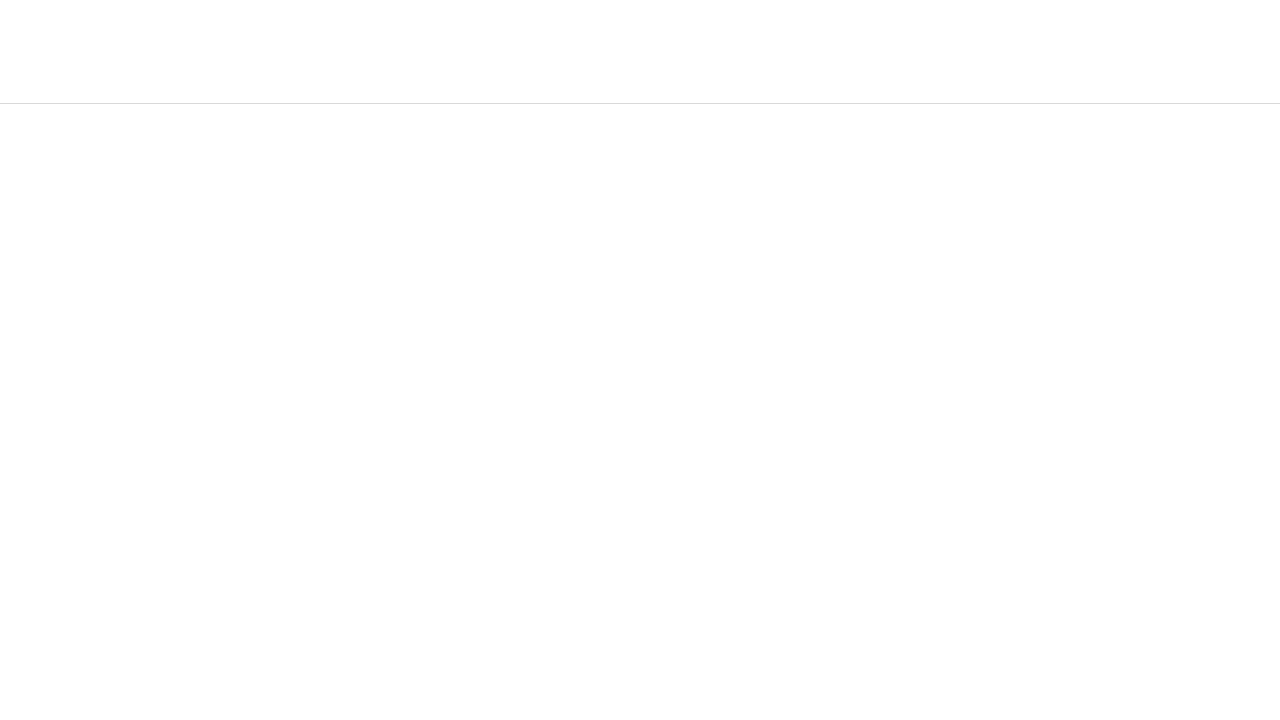

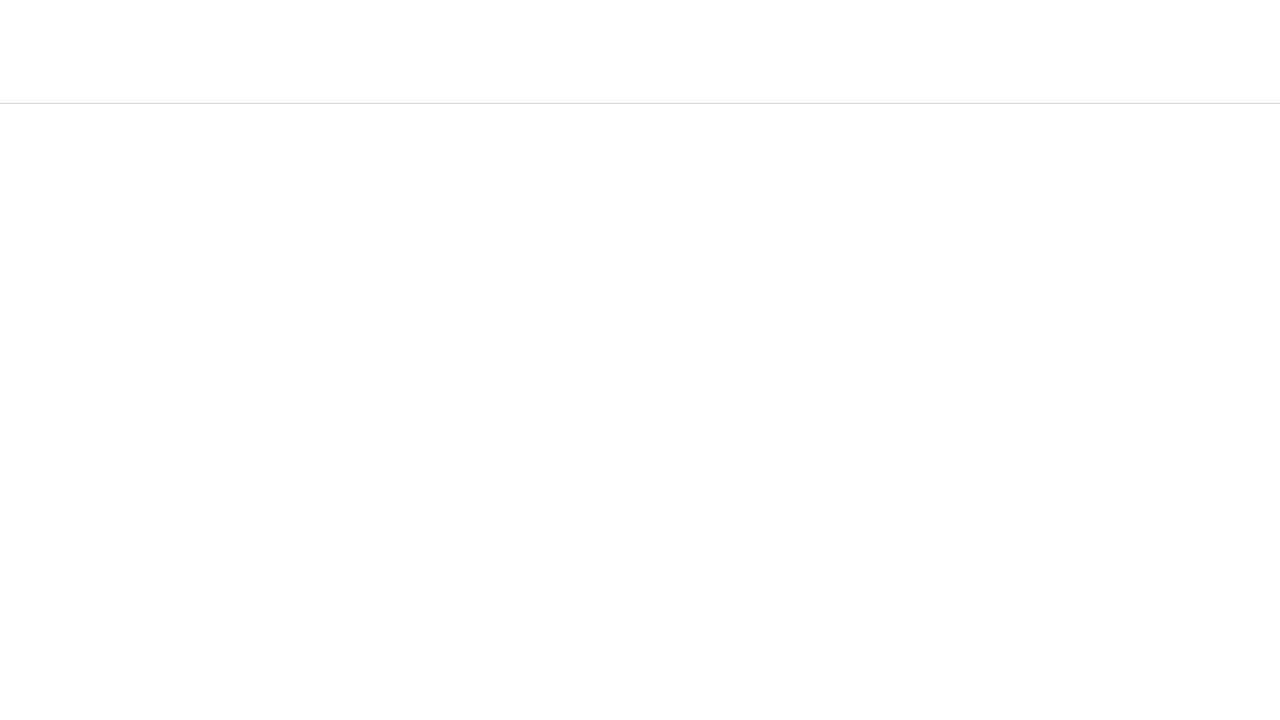